Tests A/B test opt-out by adding the opt-out cookie before navigating to the A/B test page, then verifying the page shows "No A/B Test"

Starting URL: http://the-internet.herokuapp.com

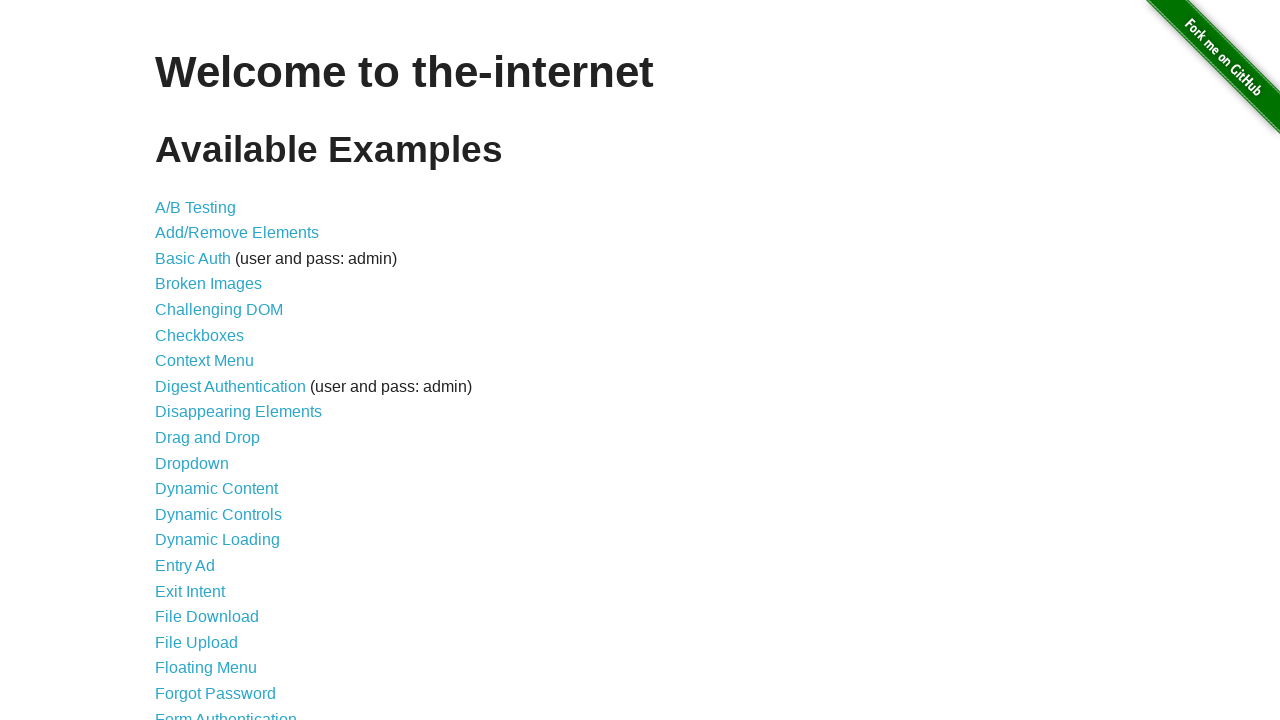

Added optimizelyOptOut cookie to prevent A/B test assignment
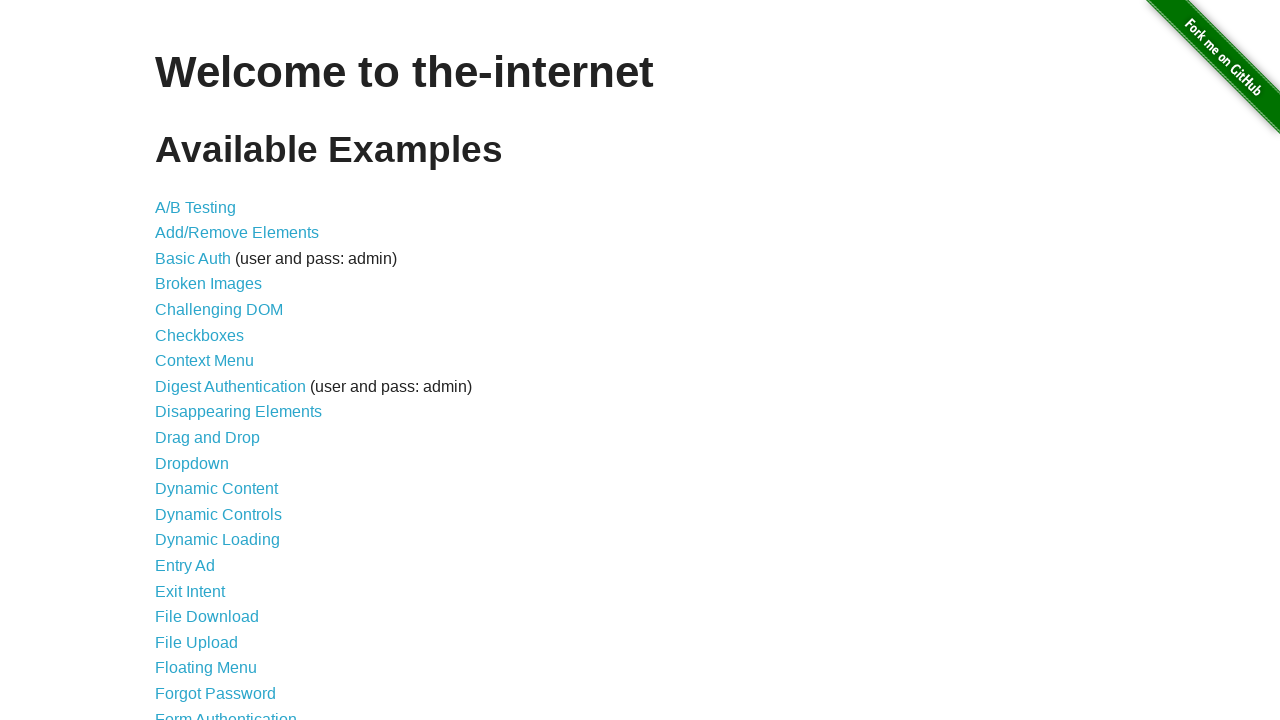

Navigated to A/B test page at /abtest
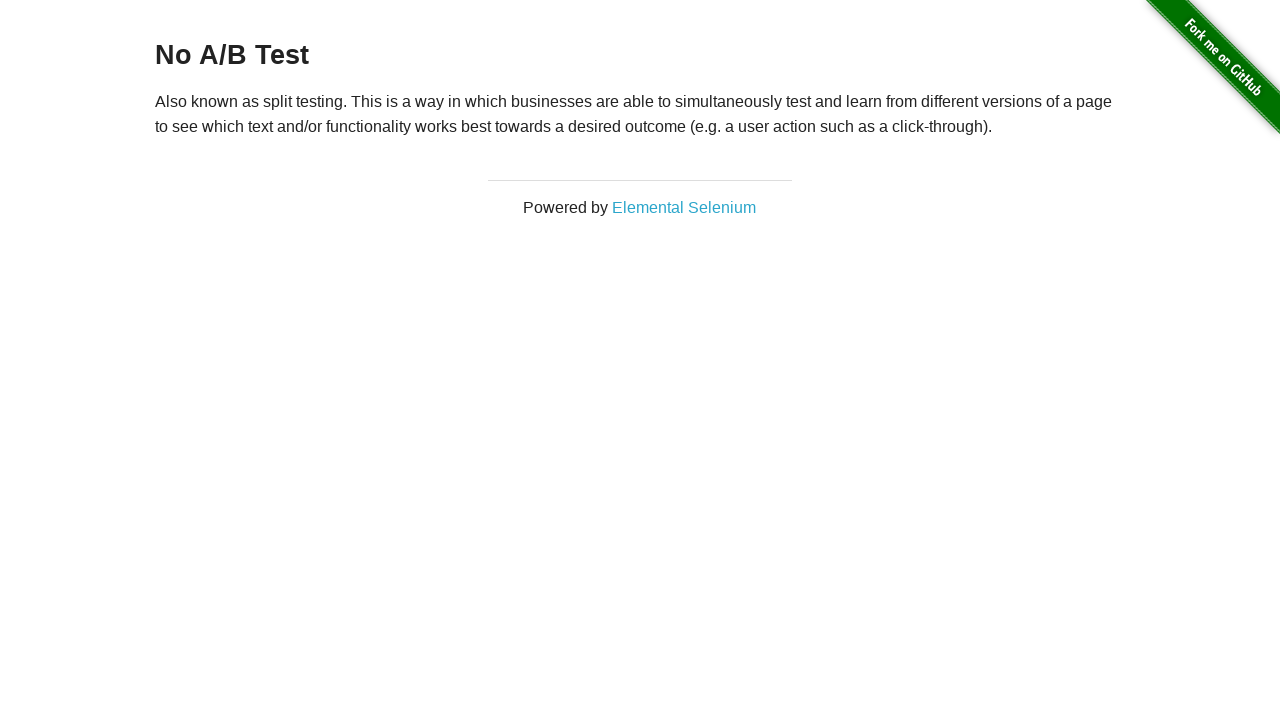

H3 heading element loaded on page
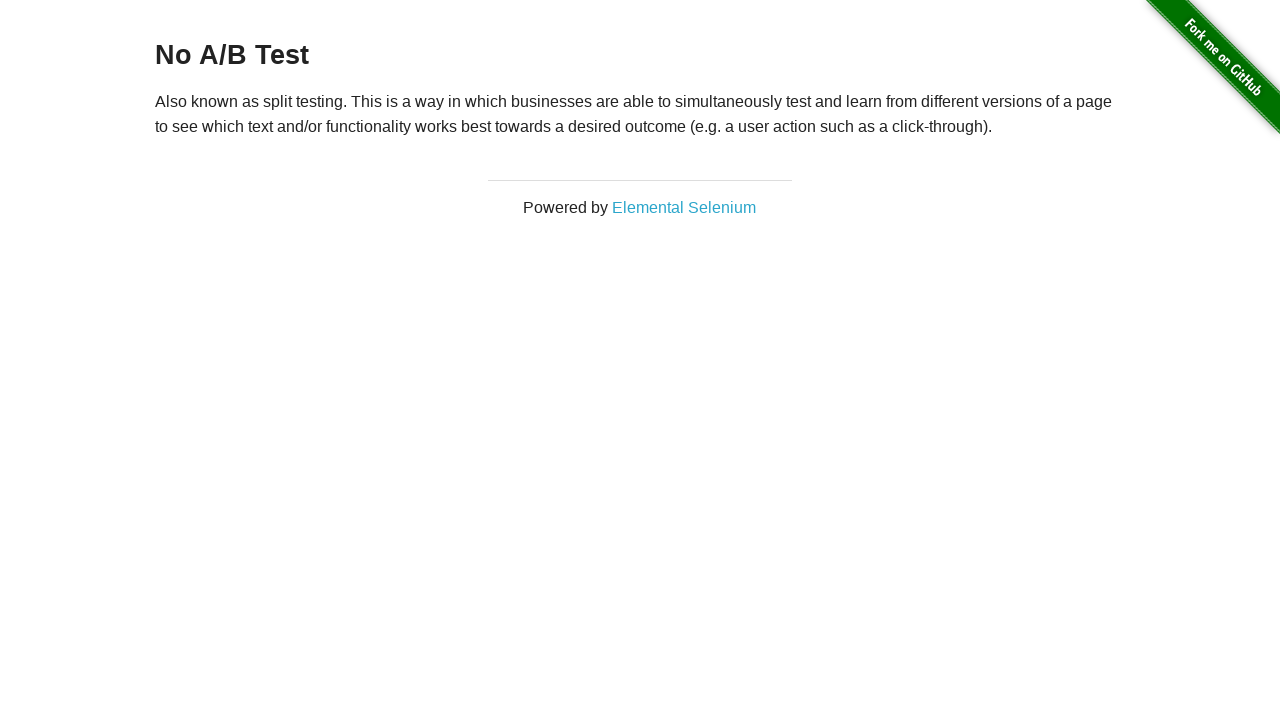

Verified heading text is 'No A/B Test', confirming A/B test opt-out cookie worked
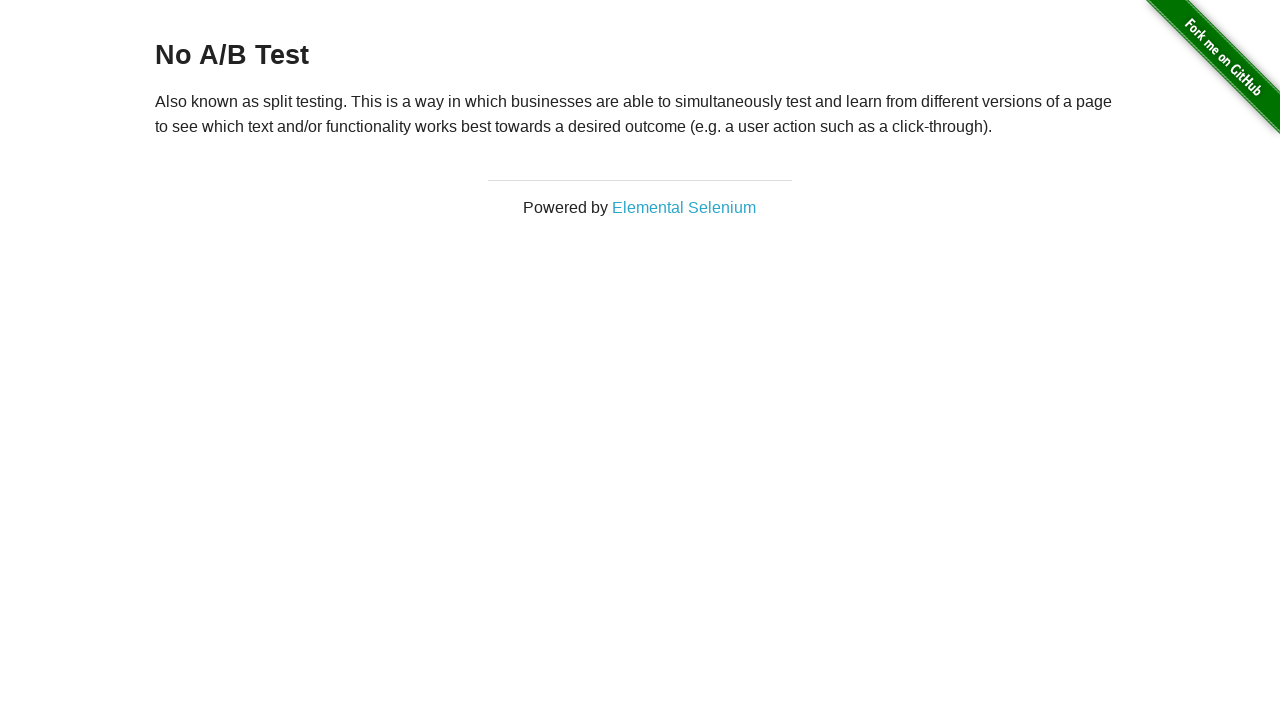

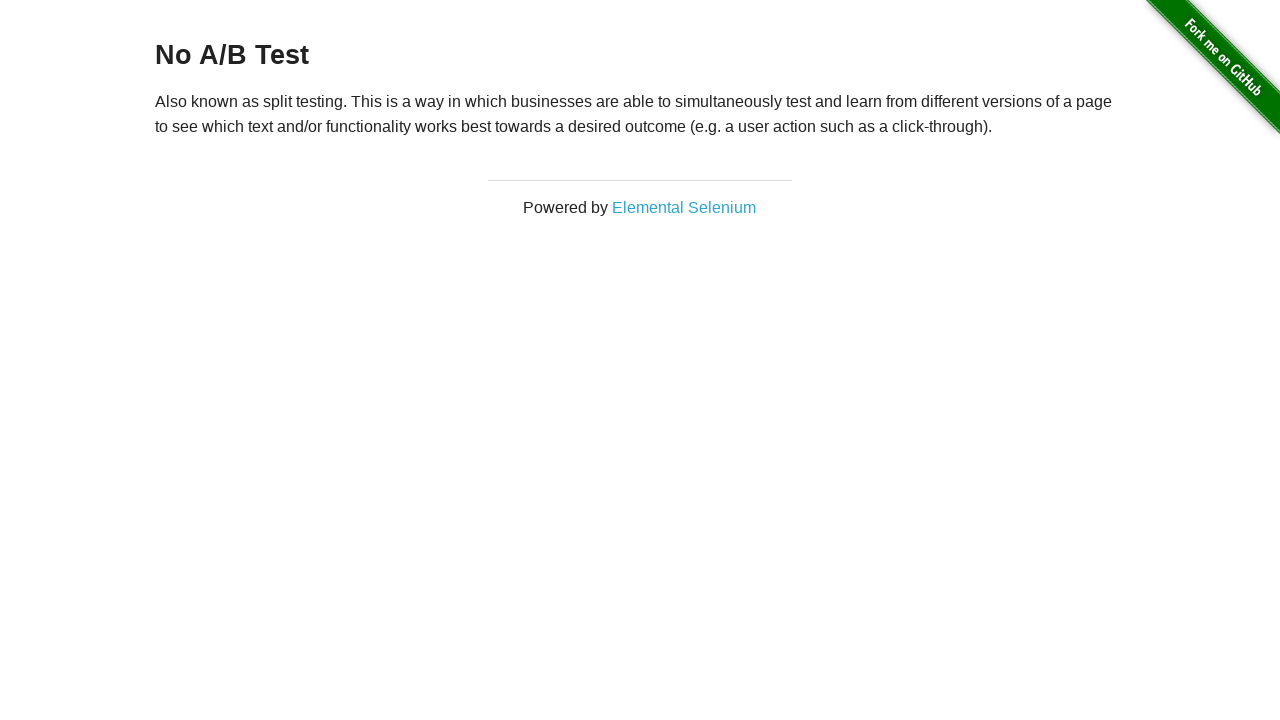